Tests footer section by clicking the "Blogger" hyperlink and verifying it opens Blogger.com in a new window

Starting URL: https://testautomationpractice.blogspot.com/

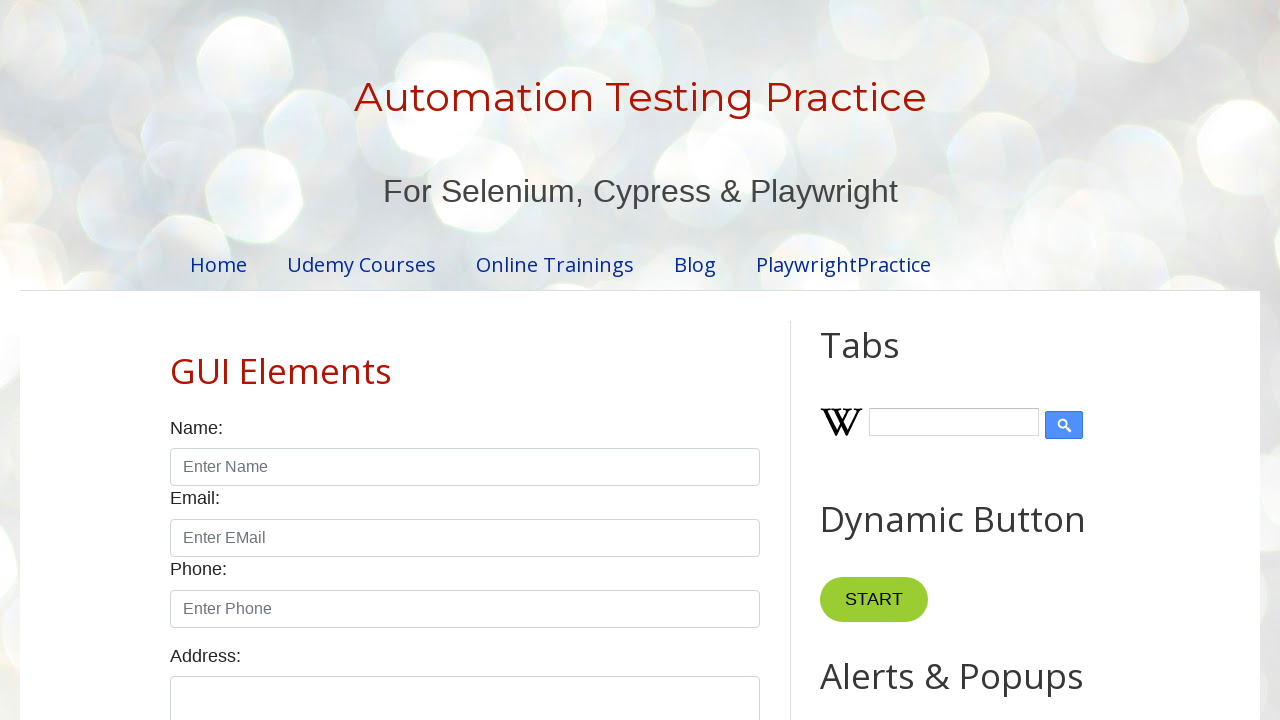

Scrolled to footer section
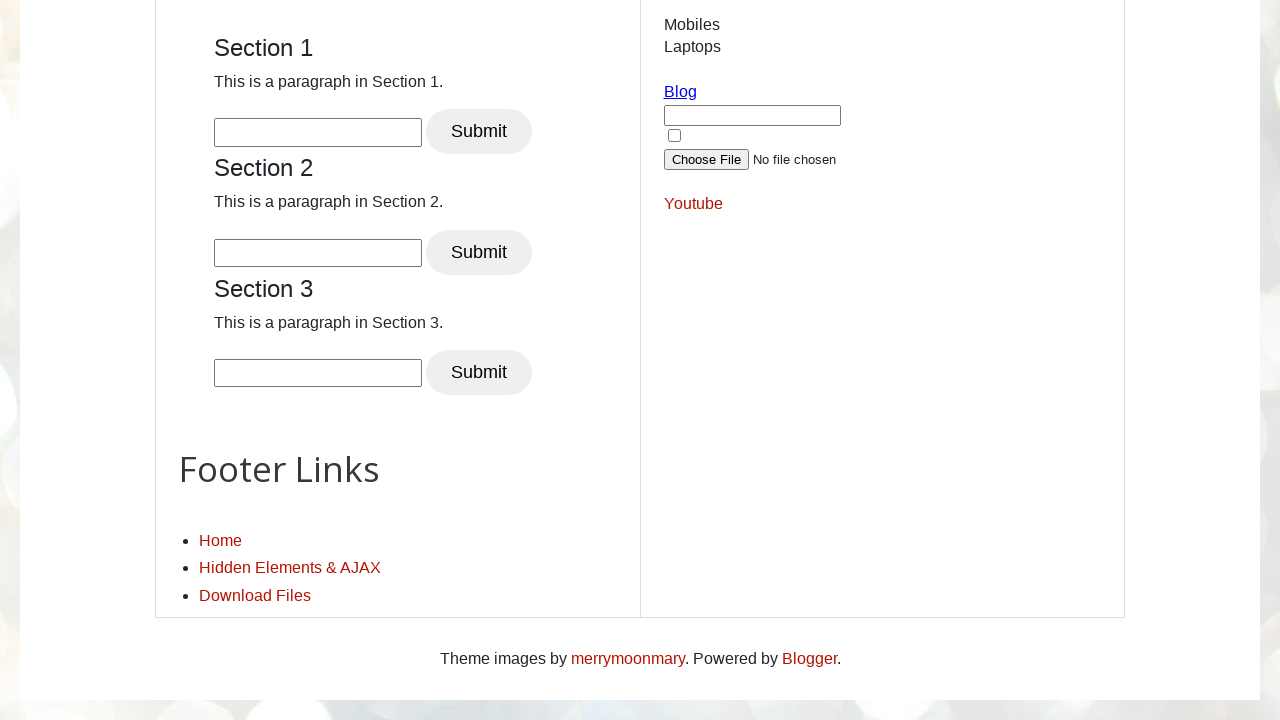

Clicked Blogger hyperlink in footer at (809, 658) on a:has-text('Blogger')
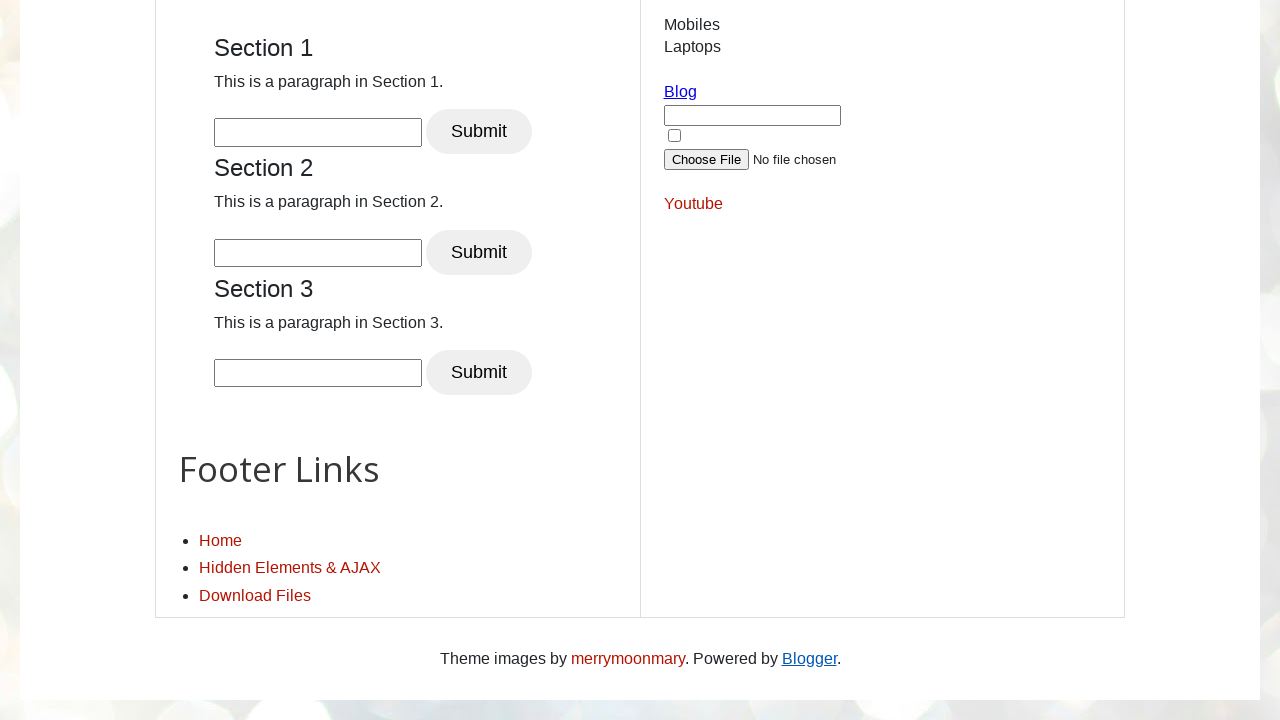

New Blogger.com page loaded in separate window
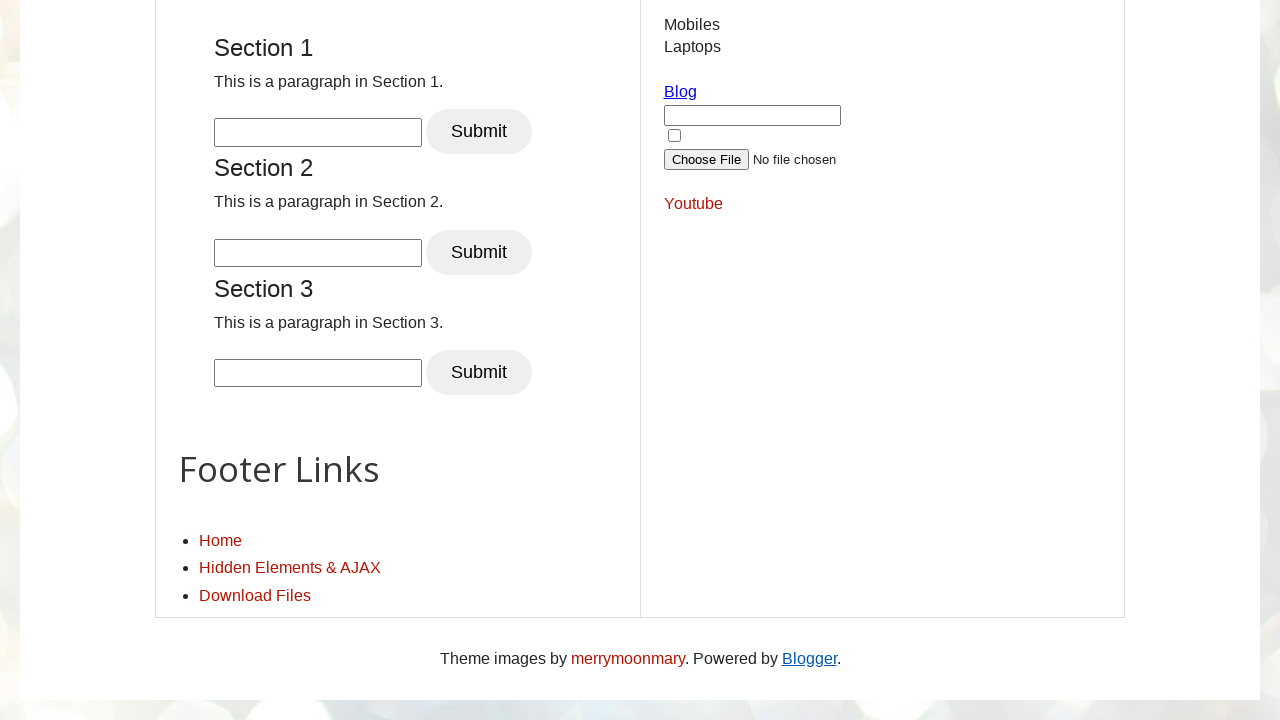

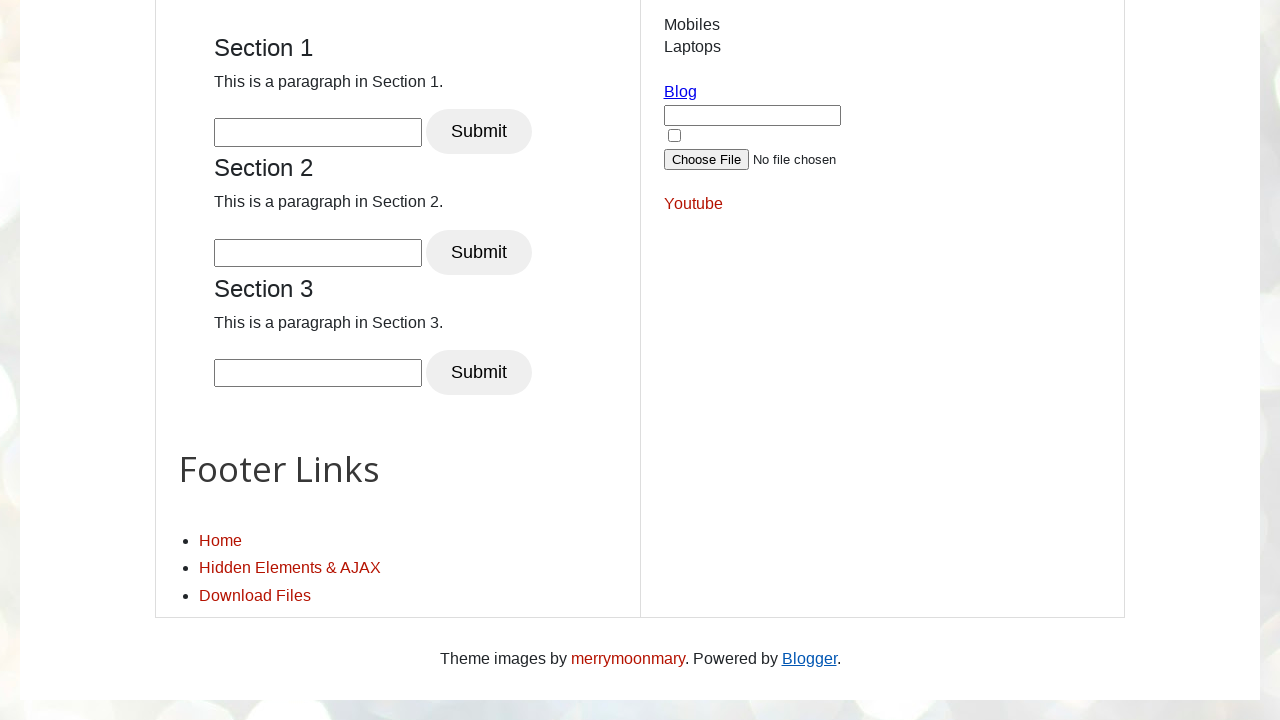